Tests an e-commerce shopping flow by searching for products, adding them to cart, and completing the checkout process

Starting URL: https://rahulshettyacademy.com/seleniumPractise/#/

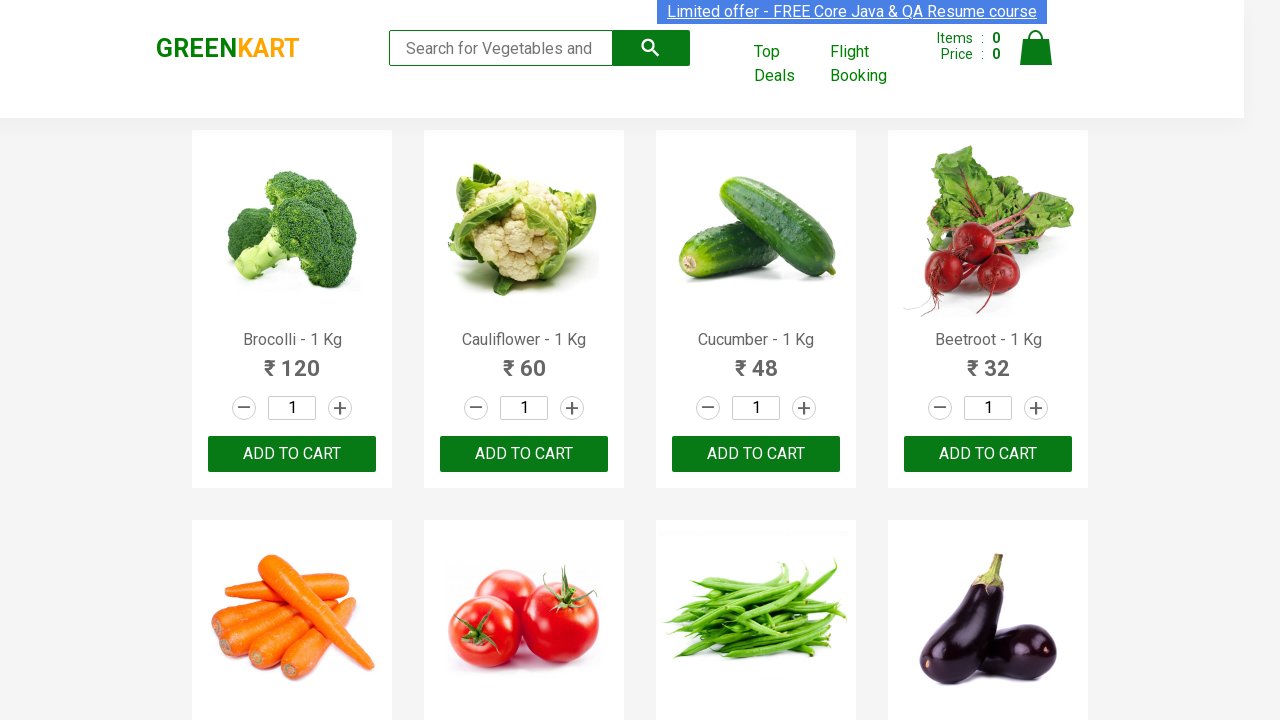

Filled search field with 'ca' to find products on [class="search-keyword"]
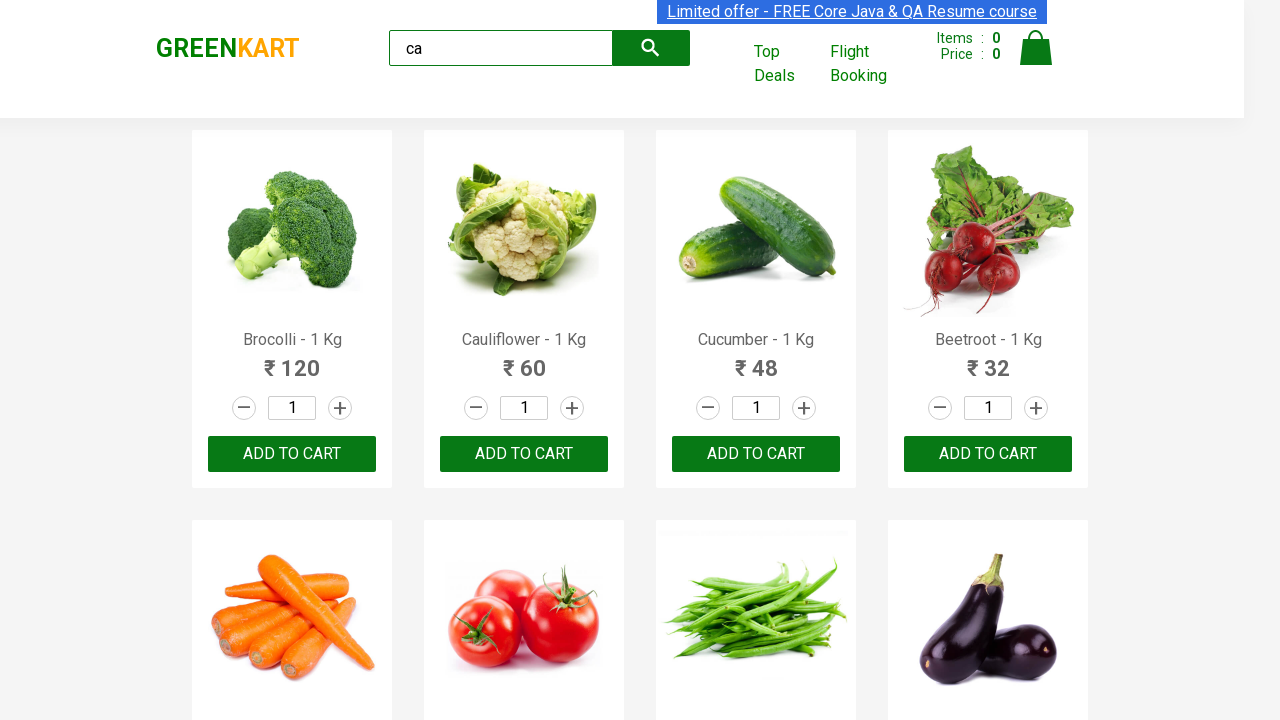

Clicked search button to search for products at (651, 48) on [class="search-button"]
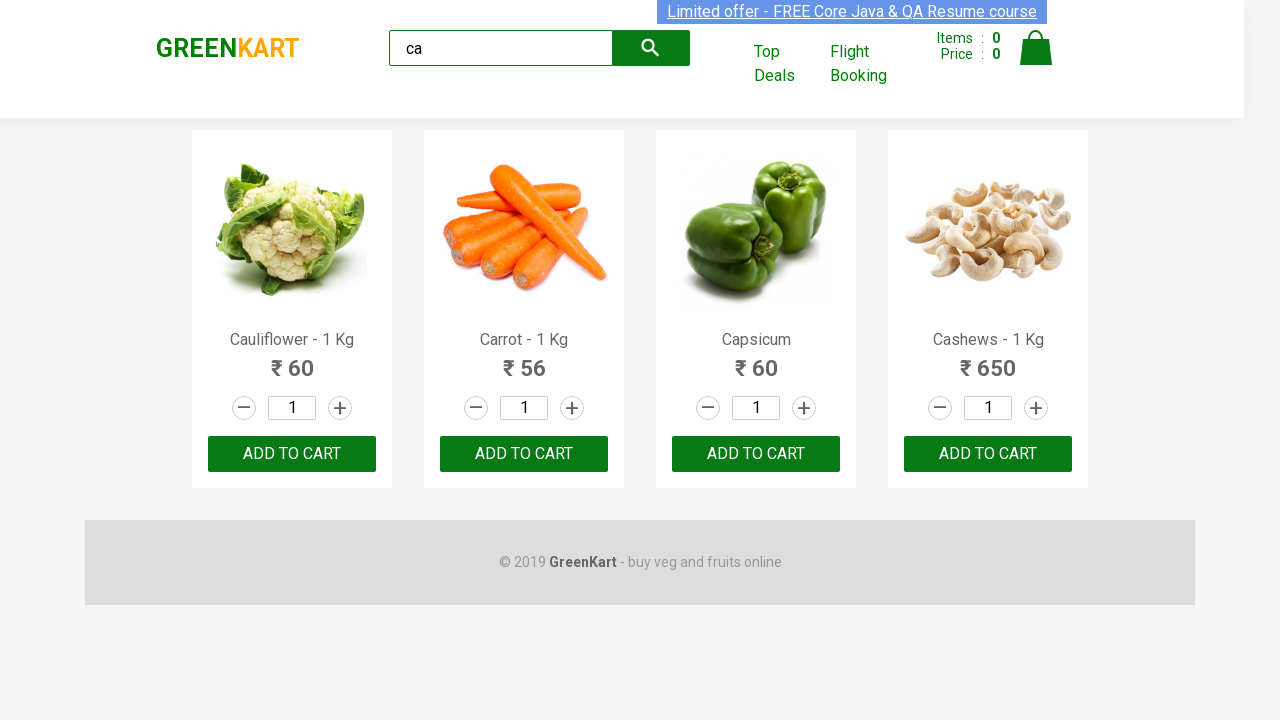

Waited for search results to load
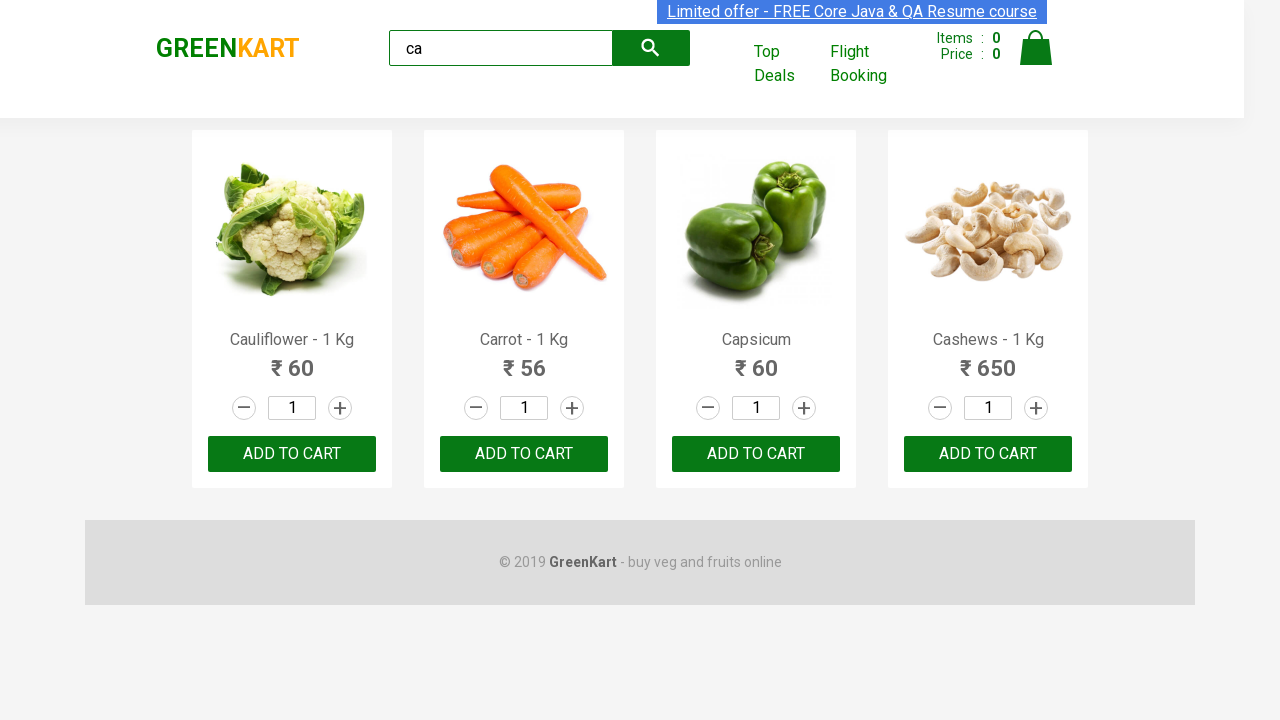

Found Carrot product and clicked 'Add to Cart' button at (524, 454) on [class="product-action"] > button >> nth=1
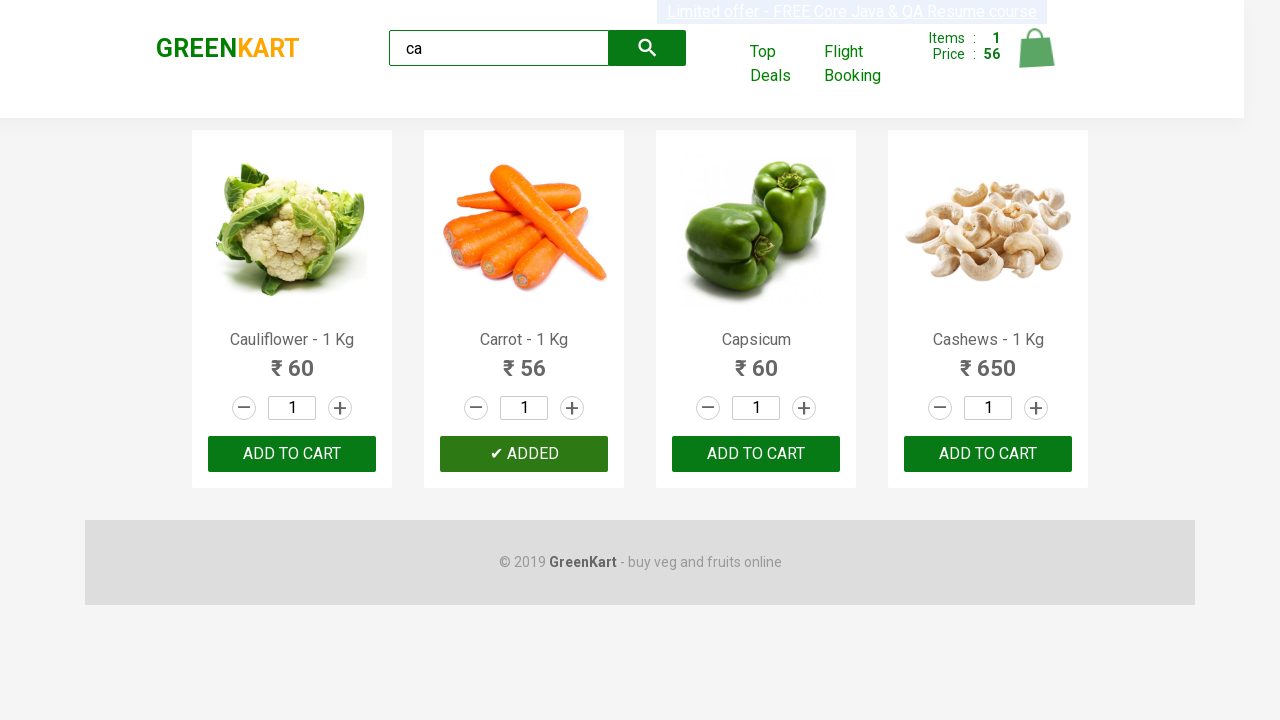

Clicked cart icon to view shopping cart at (1036, 48) on [alt="Cart"]
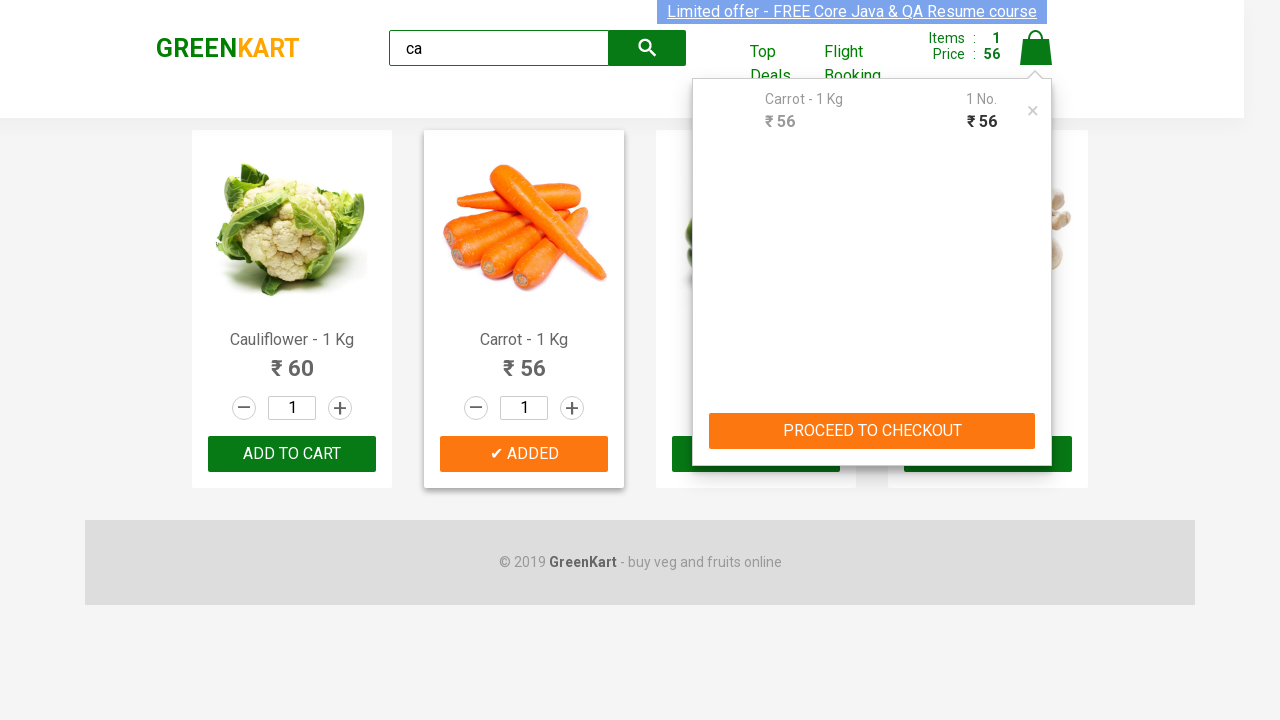

Clicked 'PROCEED TO CHECKOUT' button at (872, 431) on text=PROCEED TO CHECKOUT
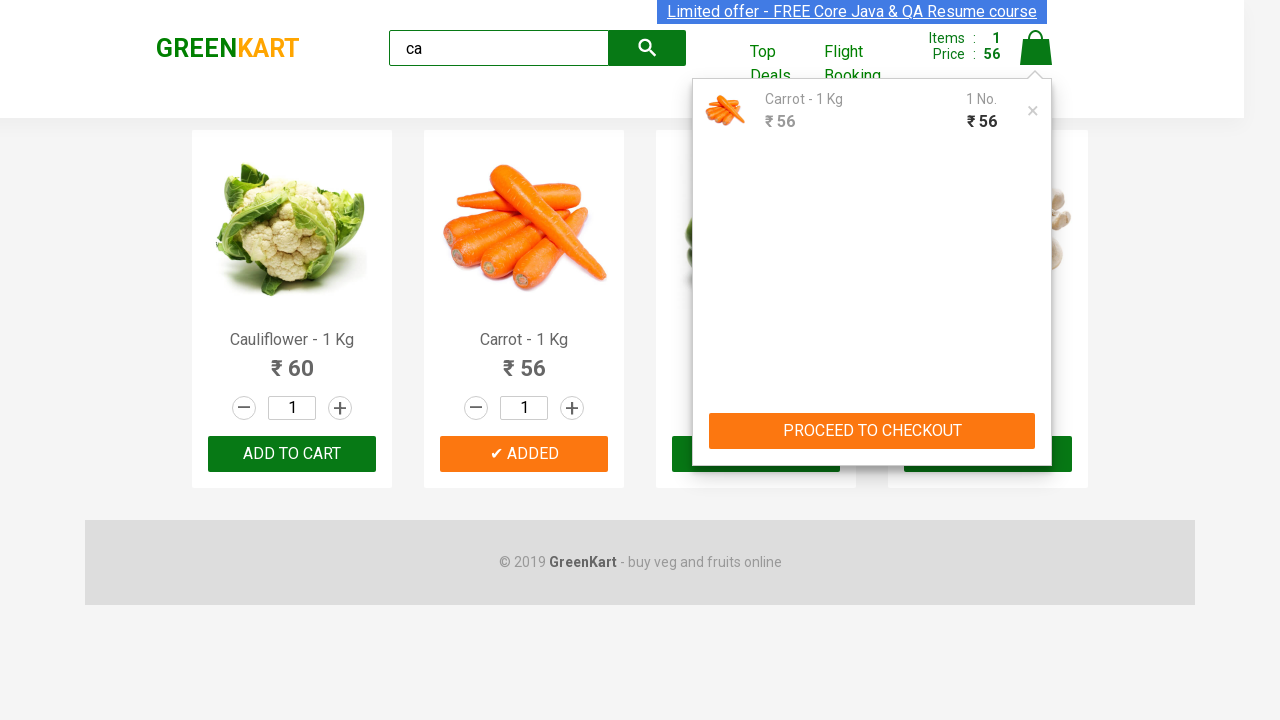

Verified that Carrot item is in the cart
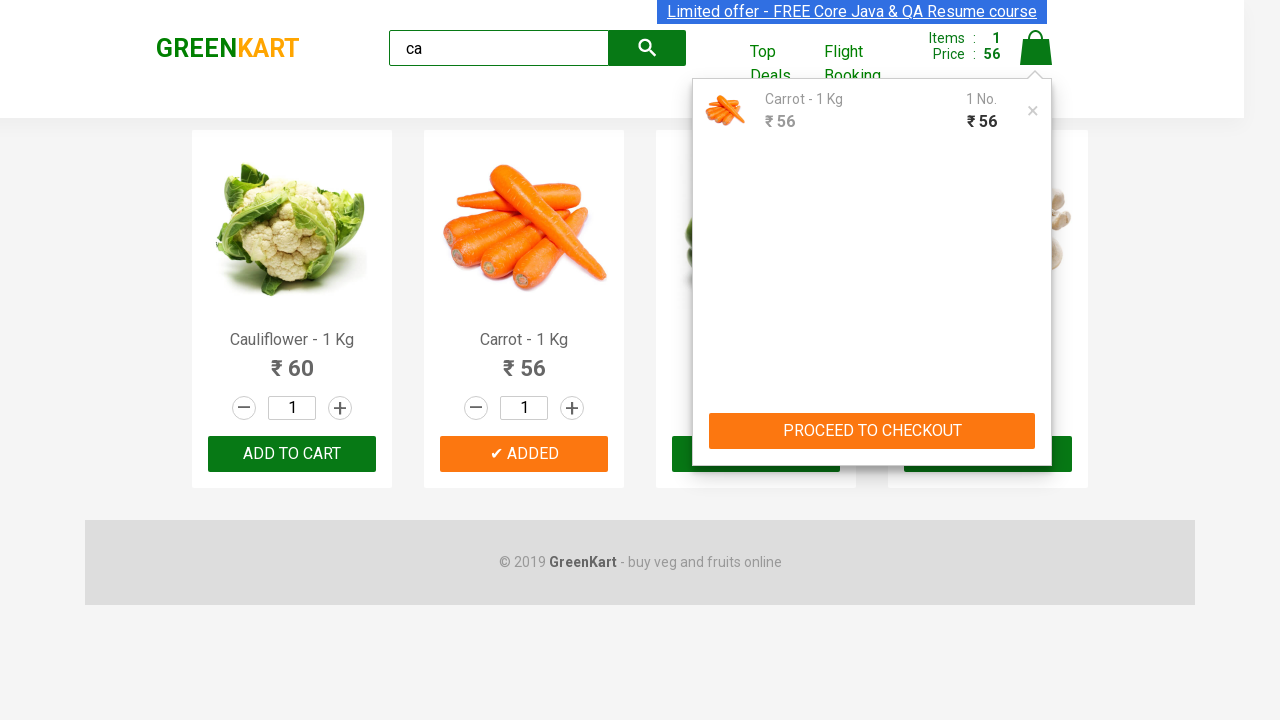

Clicked 'Place Order' button to proceed with checkout at (1036, 420) on text=Place Order
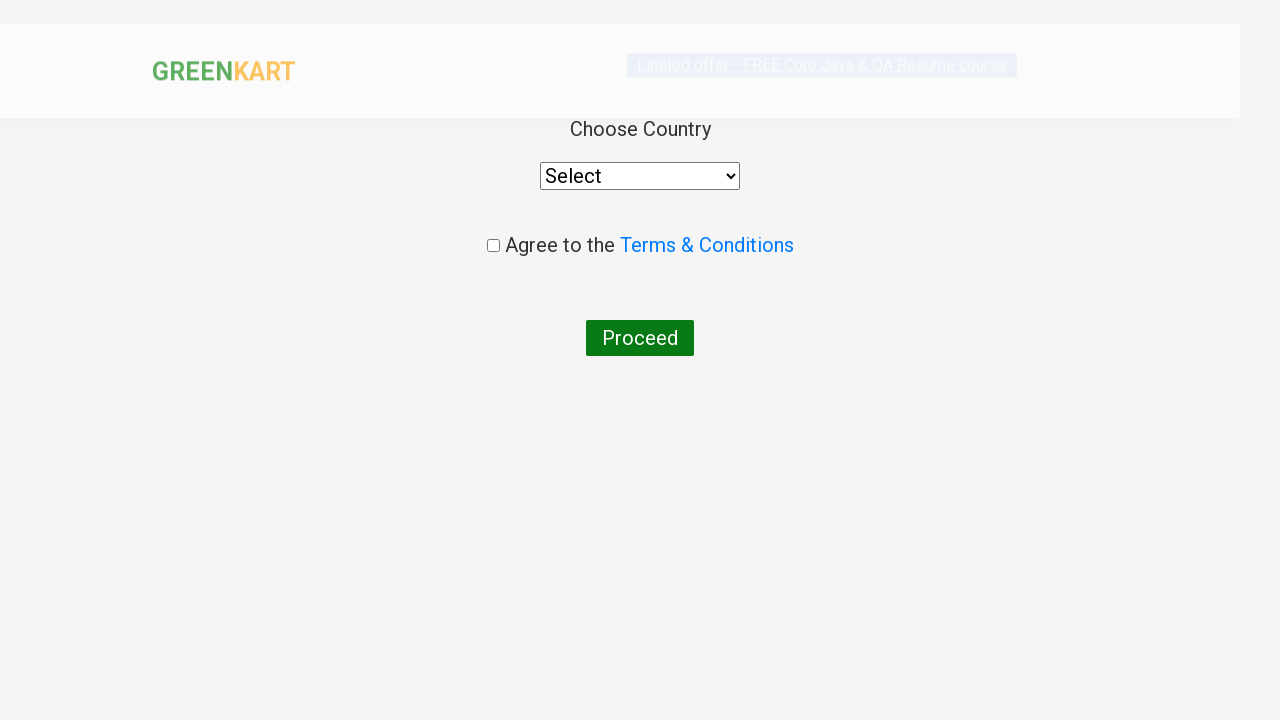

Waited for order form to load
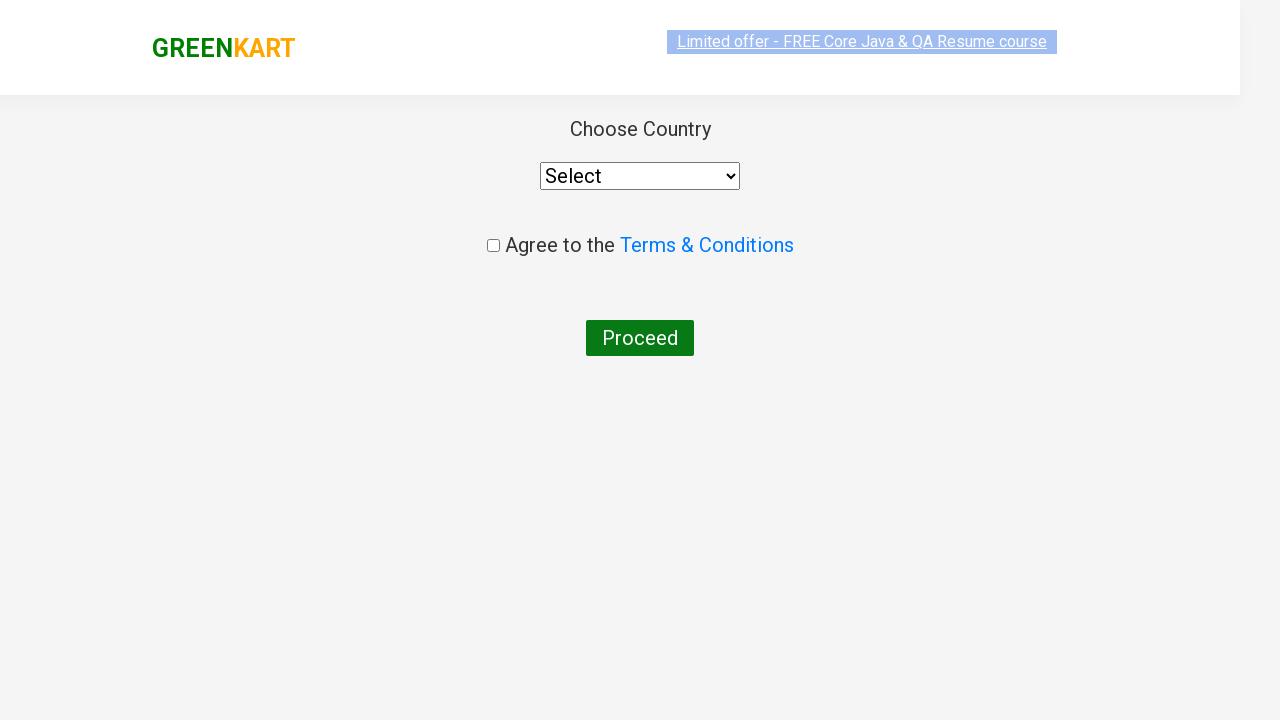

Selected 'India' from country dropdown on select
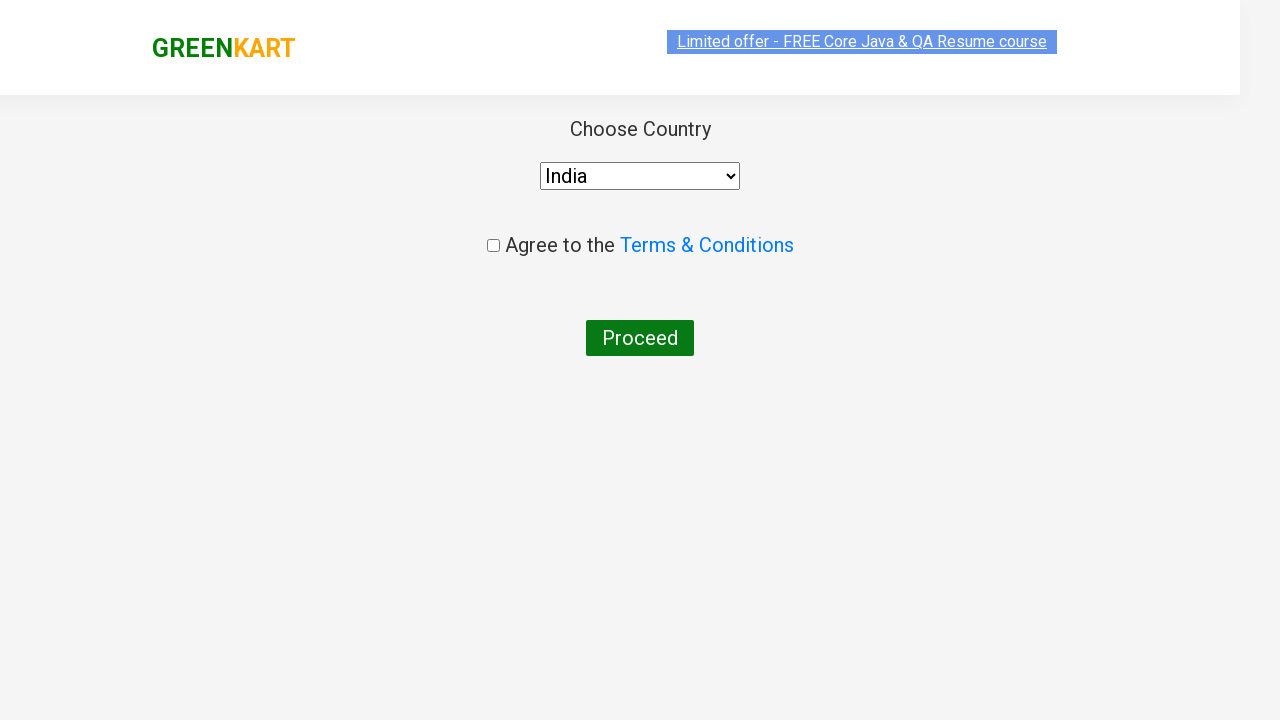

Waited for form to update after country selection
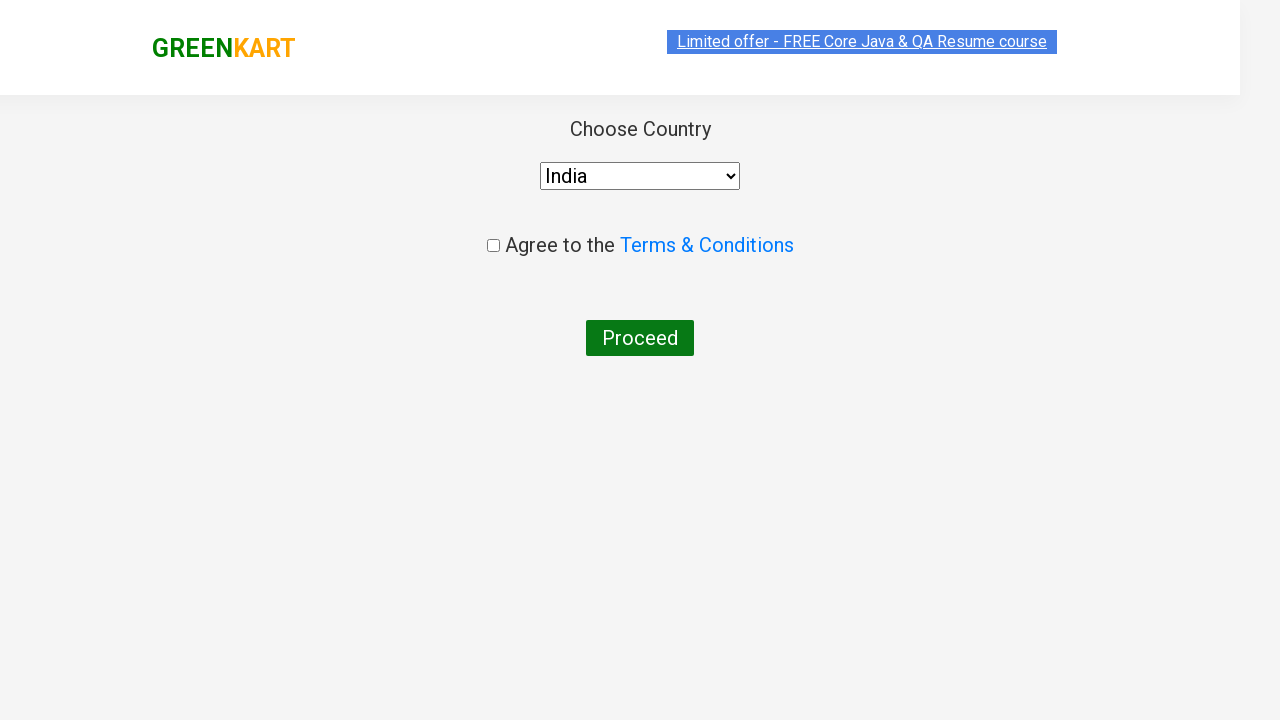

Checked the terms and conditions agreement checkbox at (493, 246) on [class="chkAgree"]
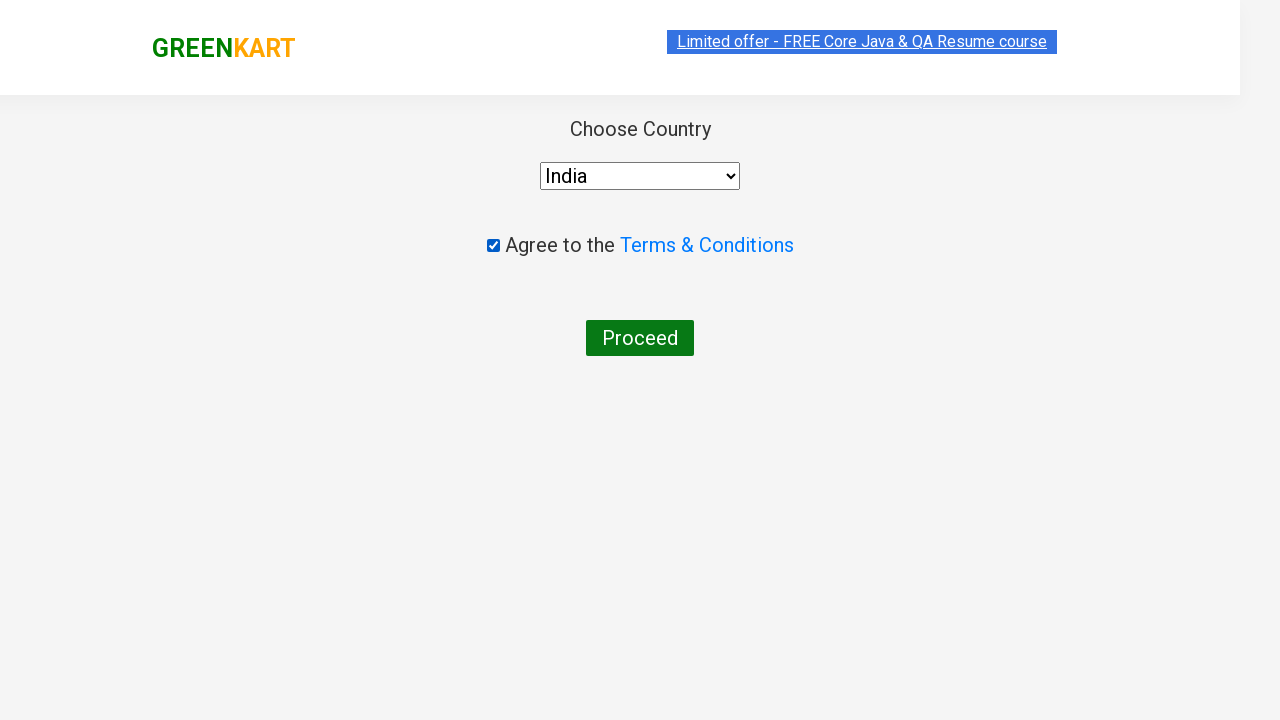

Clicked 'Proceed' button to finalize the order at (640, 338) on text=Proceed
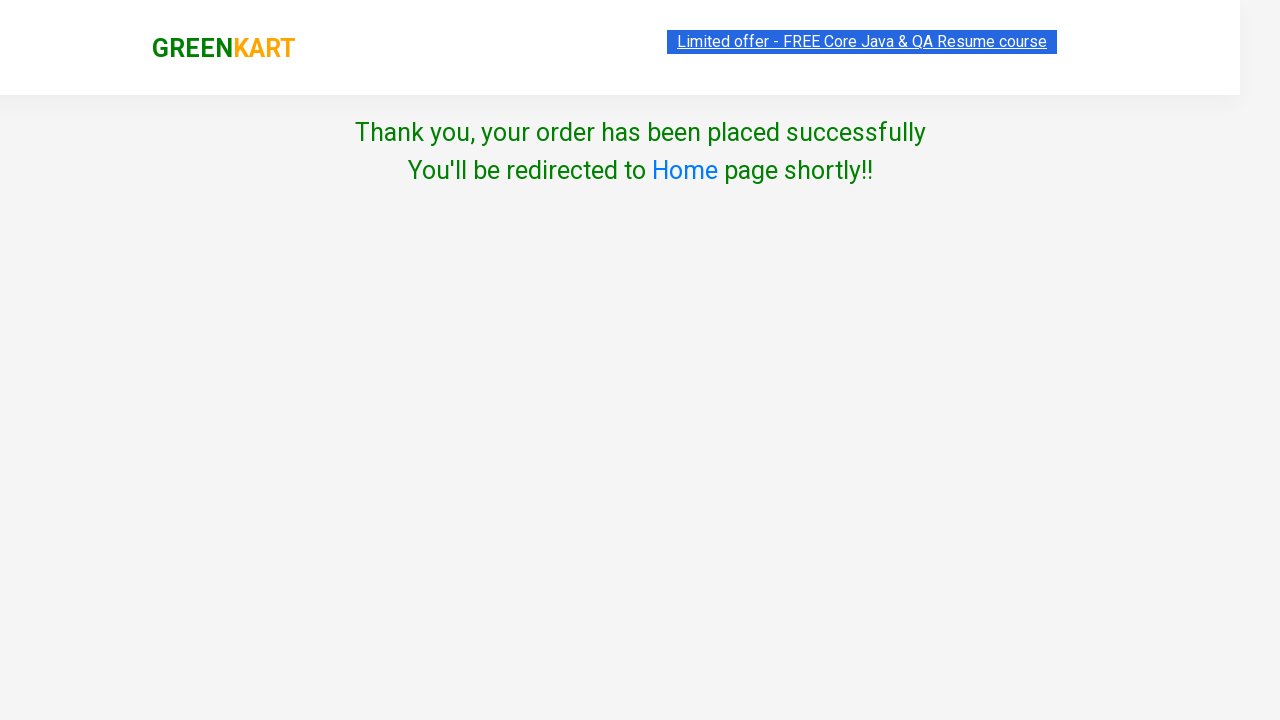

Order successfully placed - success message displayed
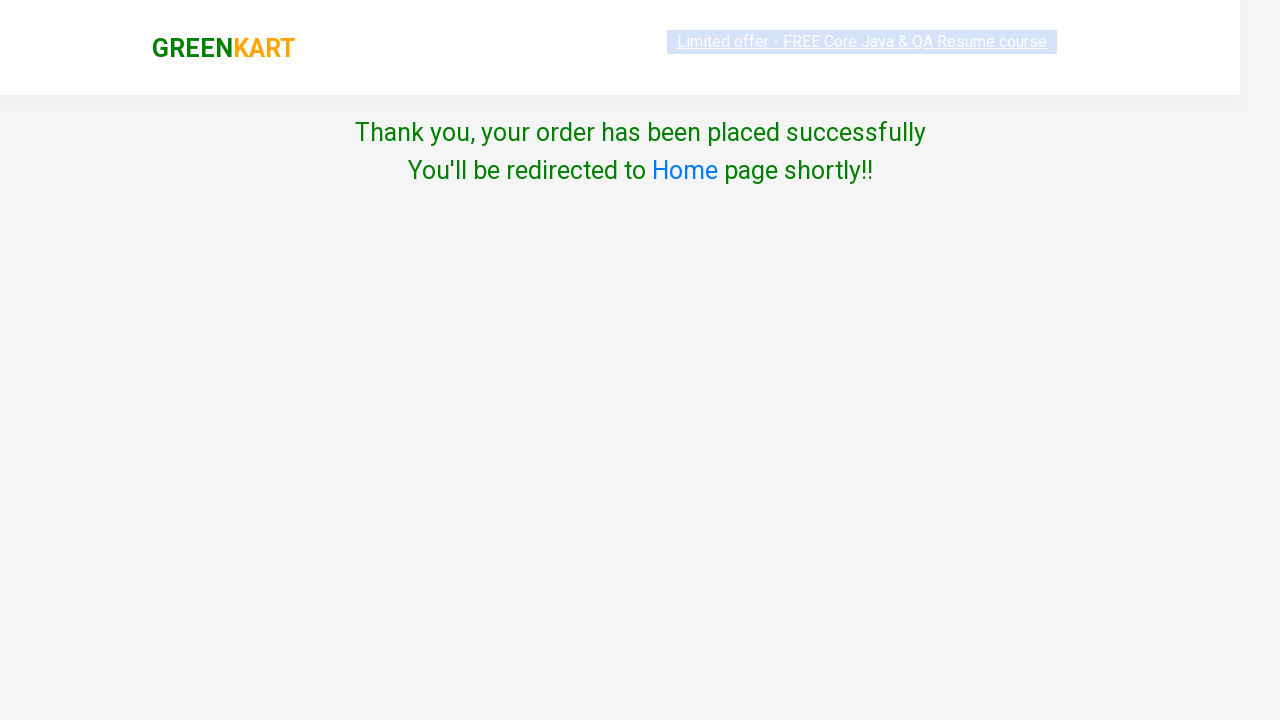

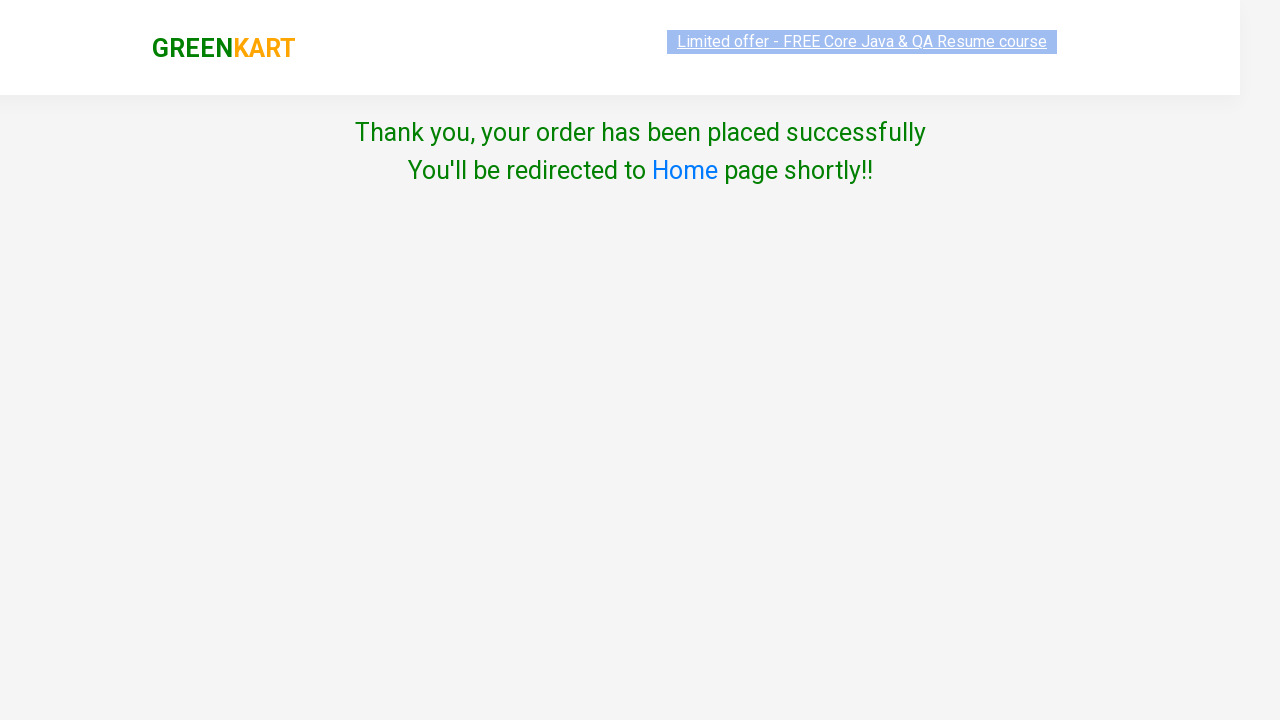